Tests the Practice Form on DemoQA by filling out various form fields including first name, last name, email, mobile number, gender selection, subjects, state, and city dropdowns.

Starting URL: https://demoqa.com/

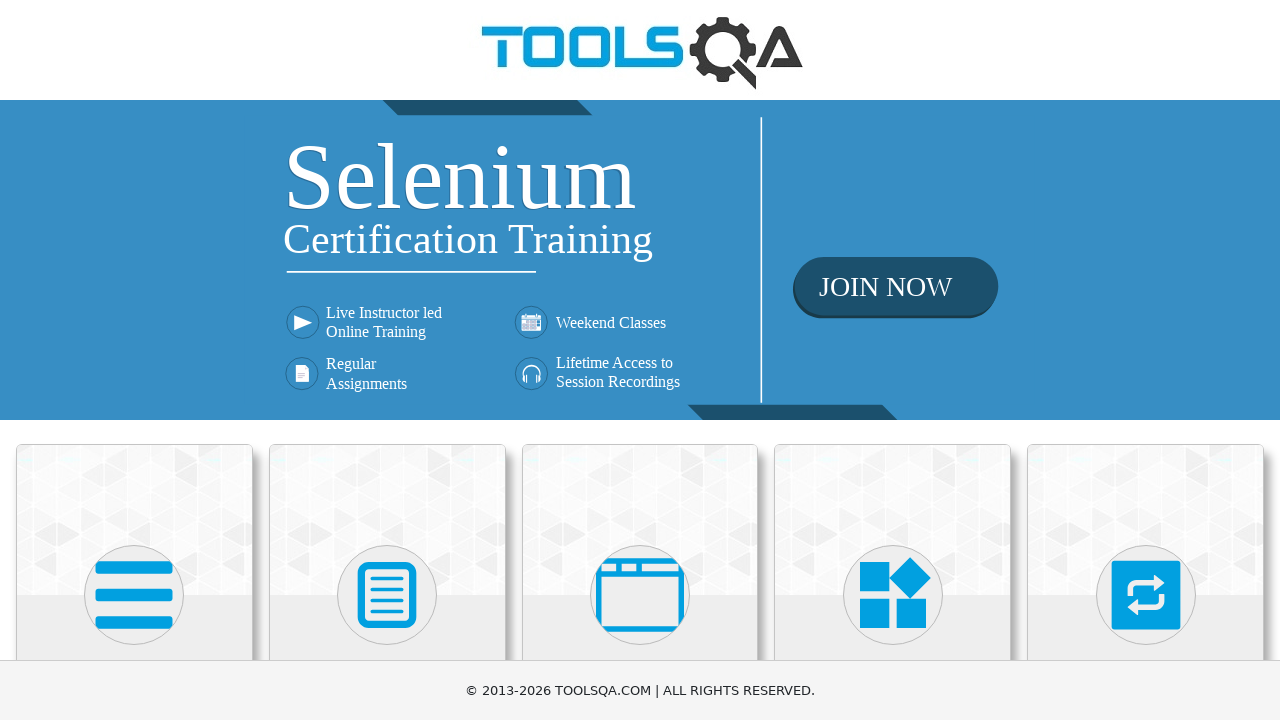

Scrolled down 400px to view Forms section
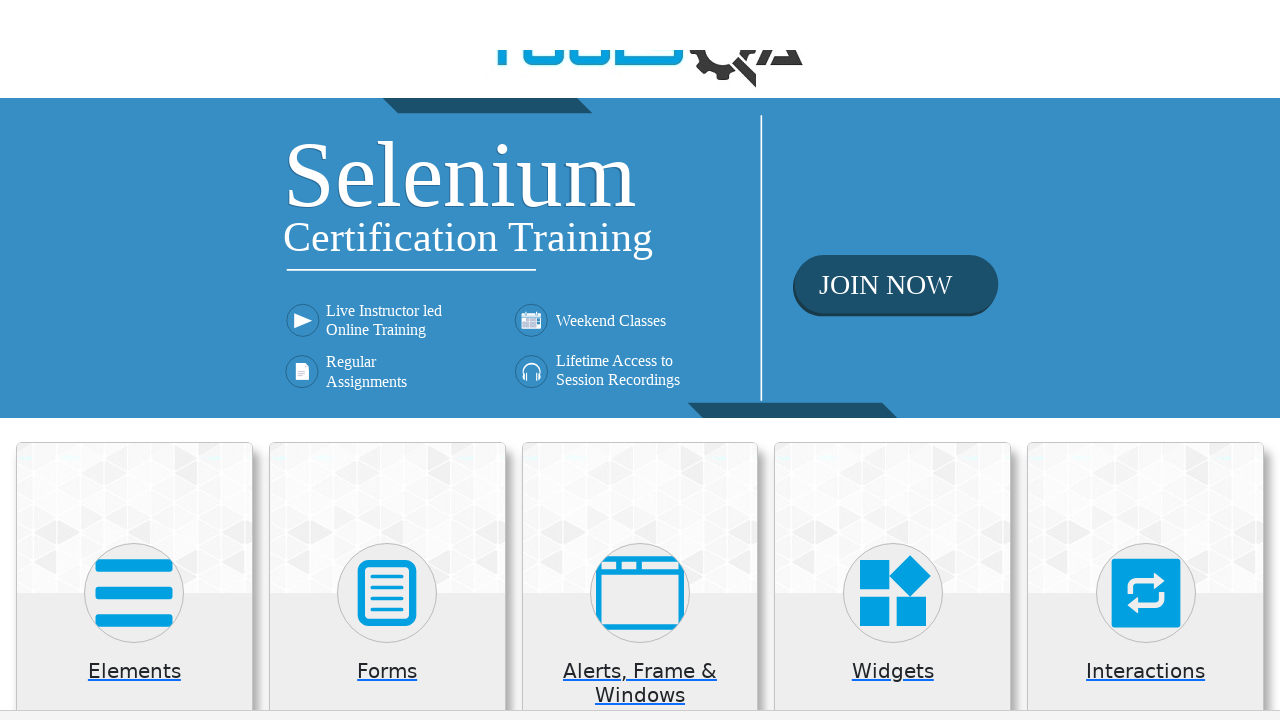

Clicked on Forms section at (387, 273) on xpath=//h5[contains(text(),'Forms')]
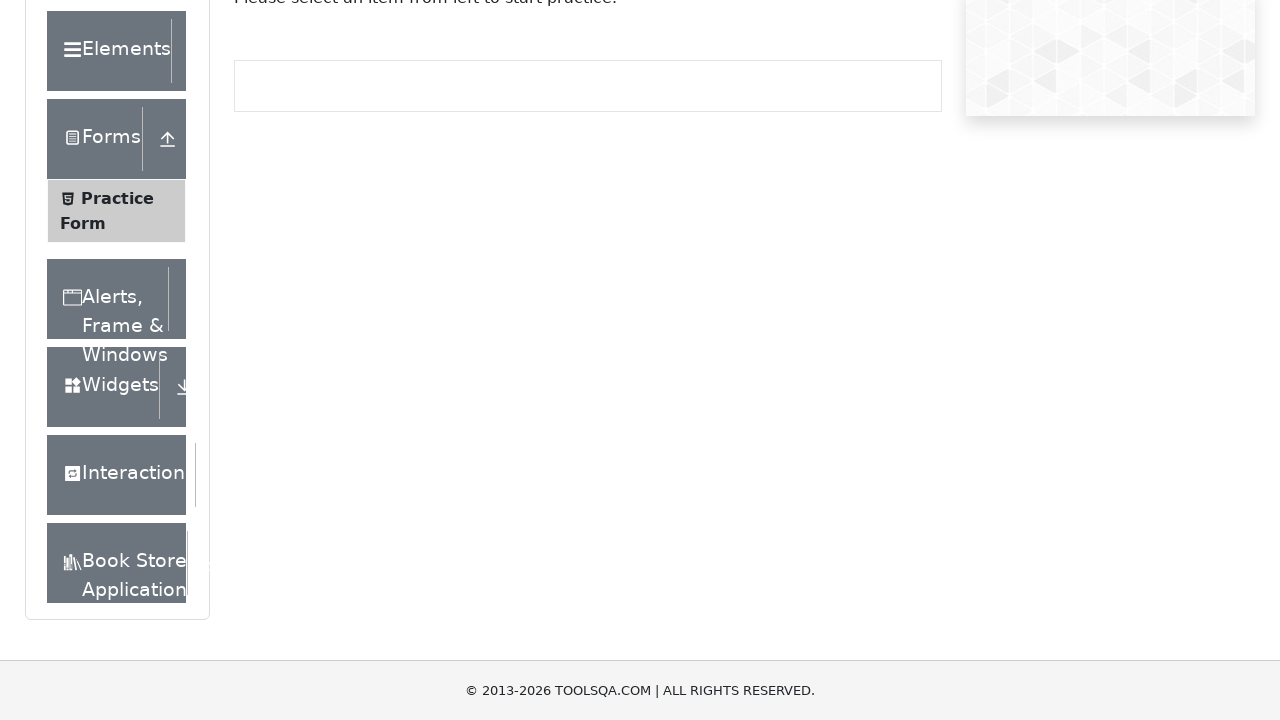

Clicked on Practice Form at (117, 198) on xpath=//span[contains(text(),'Practice Form')]
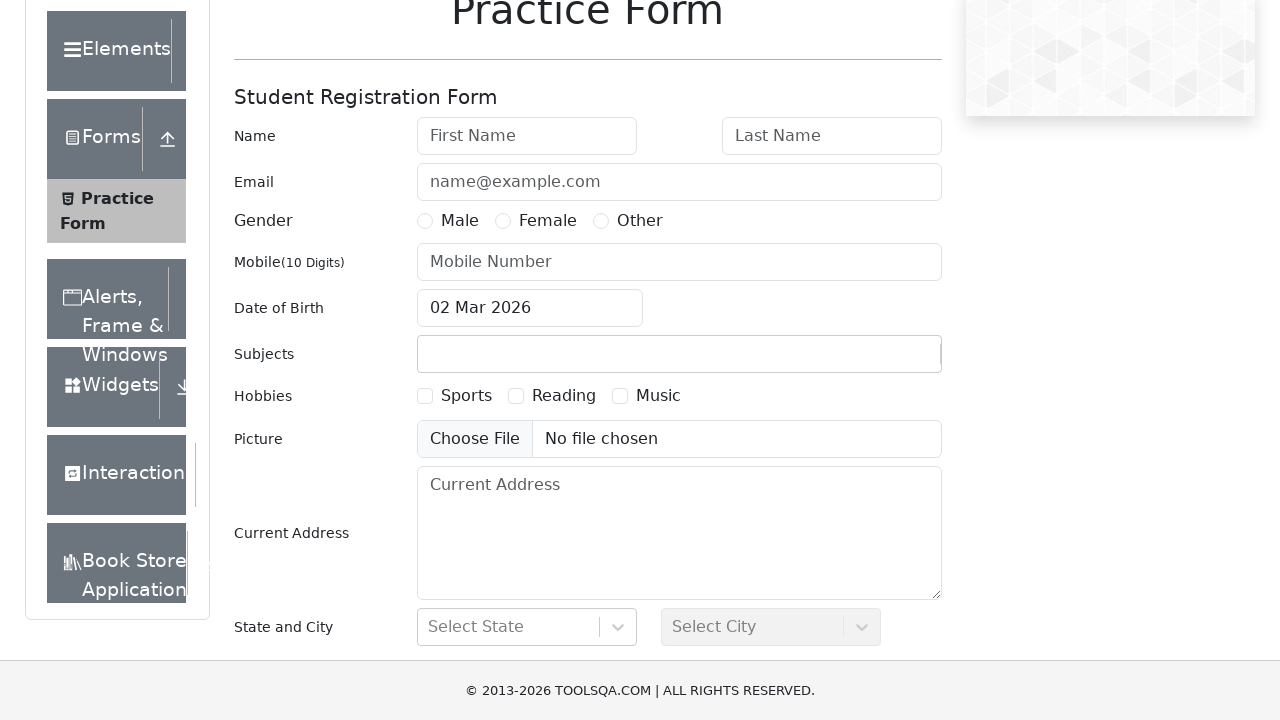

Filled first name field with 'Sergiu' on #firstName
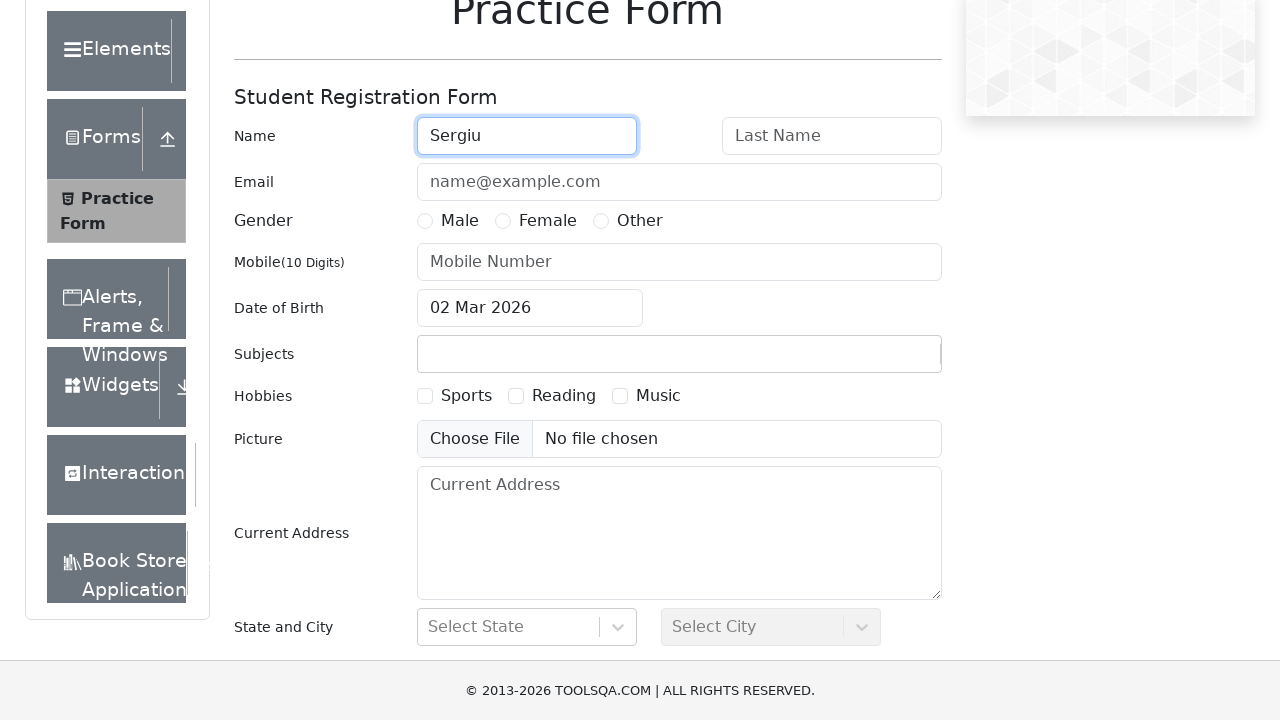

Filled last name field with 'Ioana' on #lastName
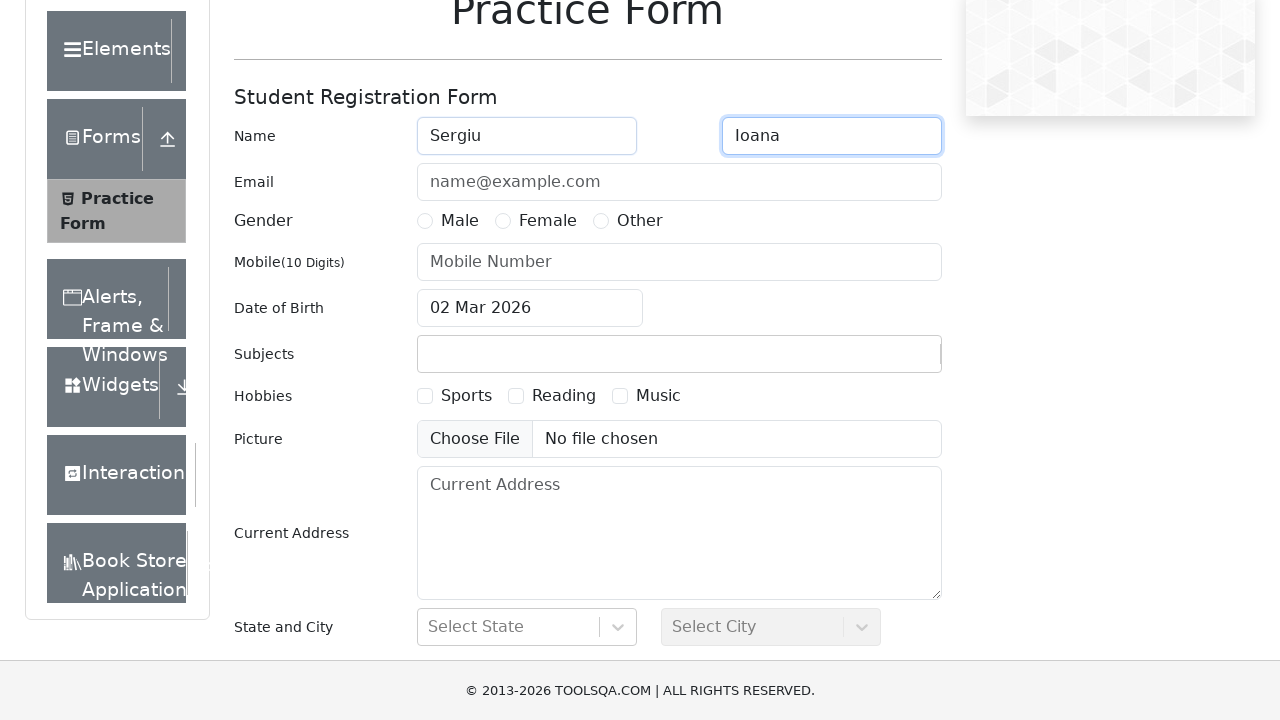

Filled email field with 'sergiu.ioana@endava.com' on #userEmail
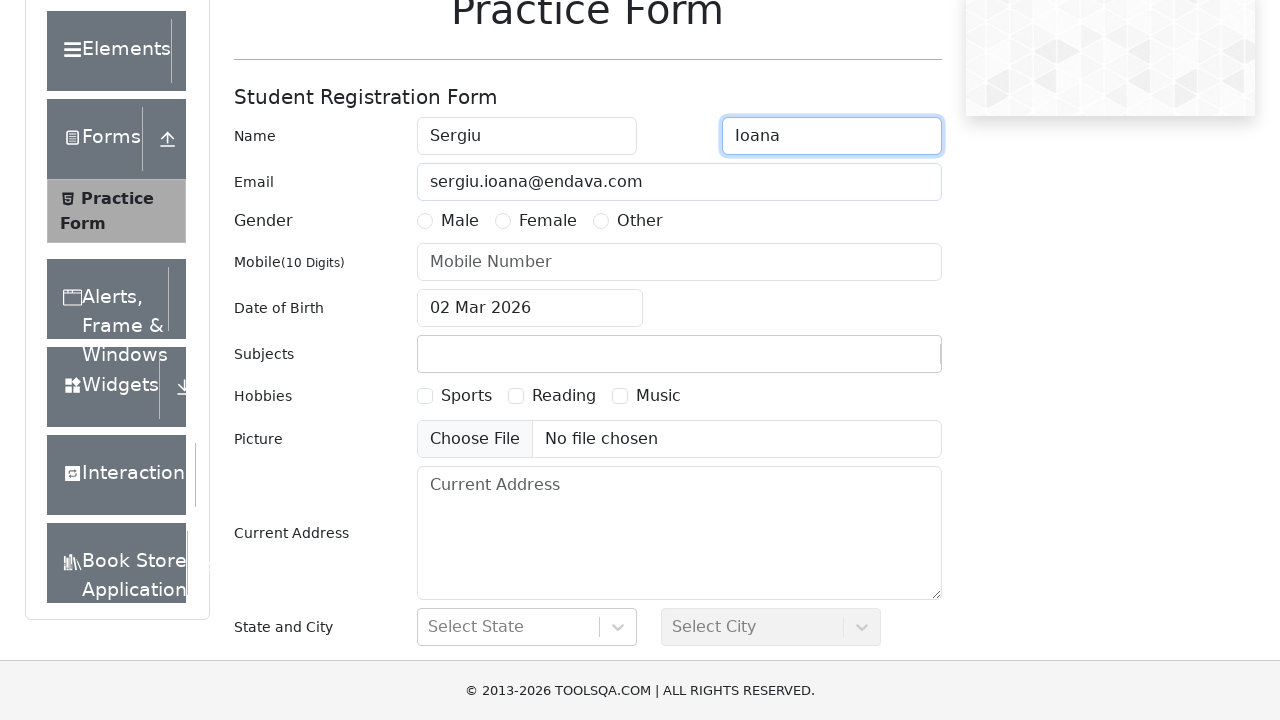

Filled mobile number field with '0744444444' on input[placeholder='Mobile Number']
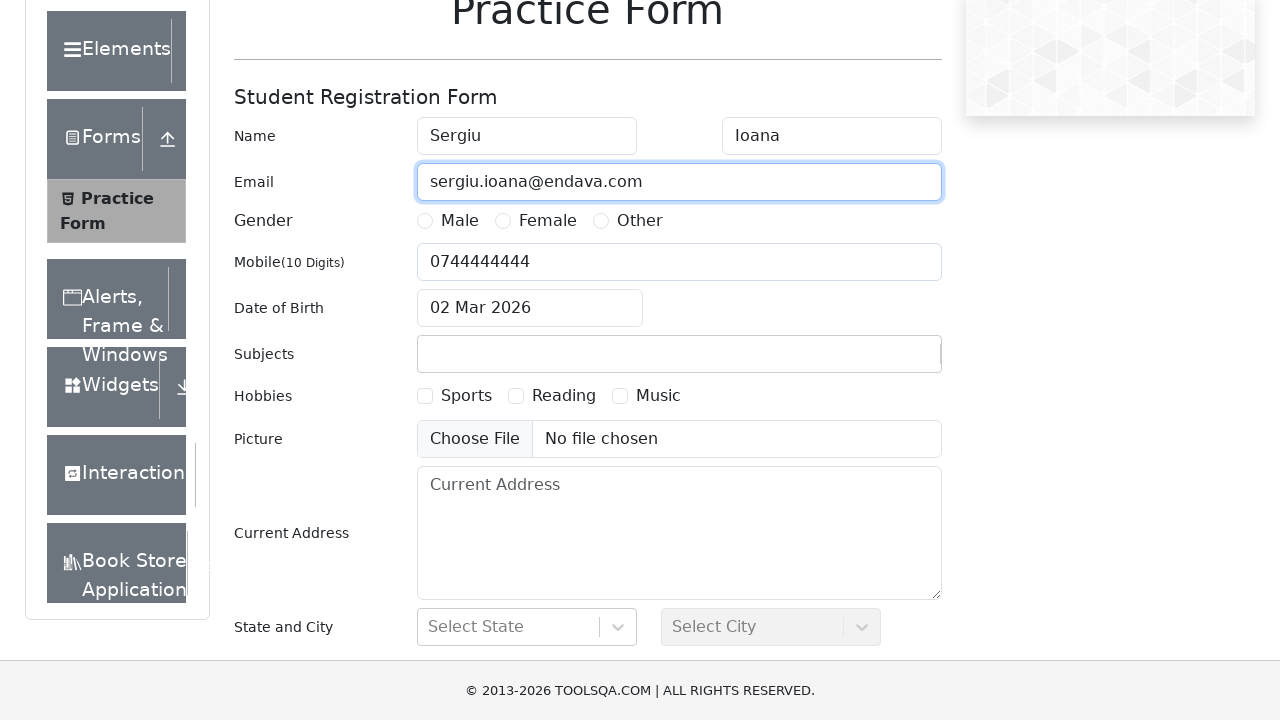

Selected Male gender radio button at (460, 221) on xpath=//label[@for='gender-radio-1']
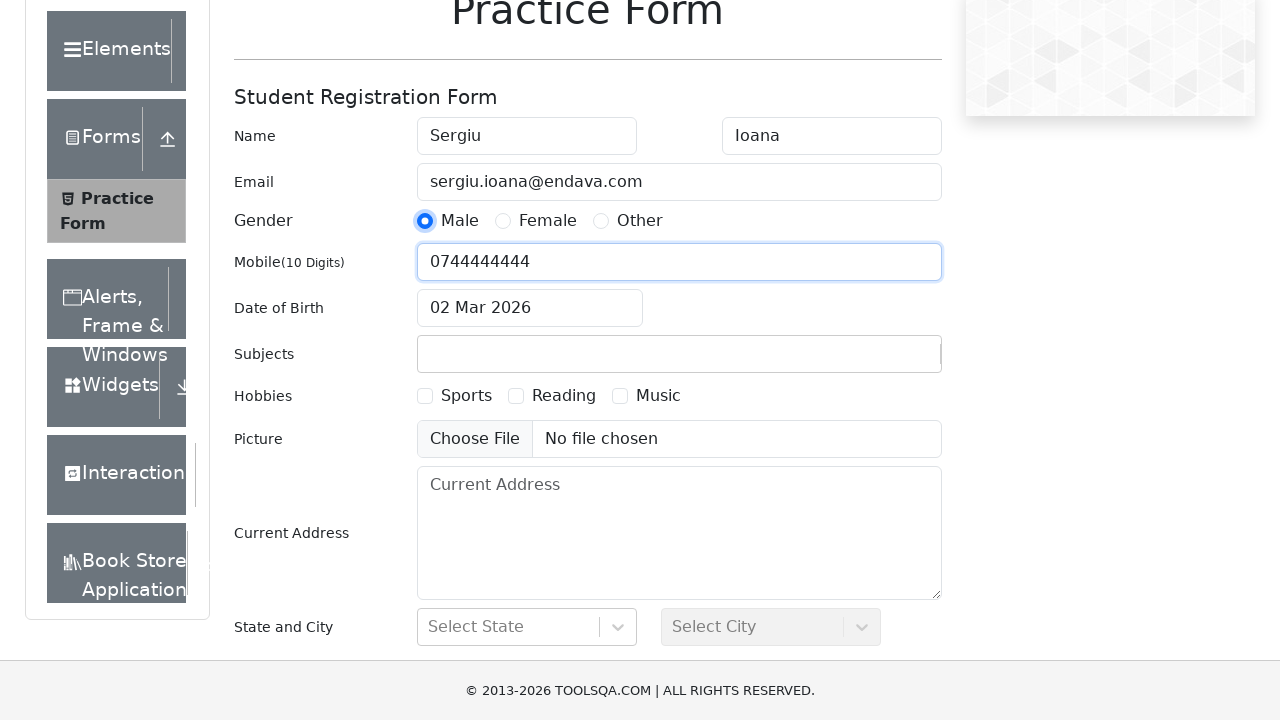

Filled subjects field with 'Social Studies' on #subjectsInput
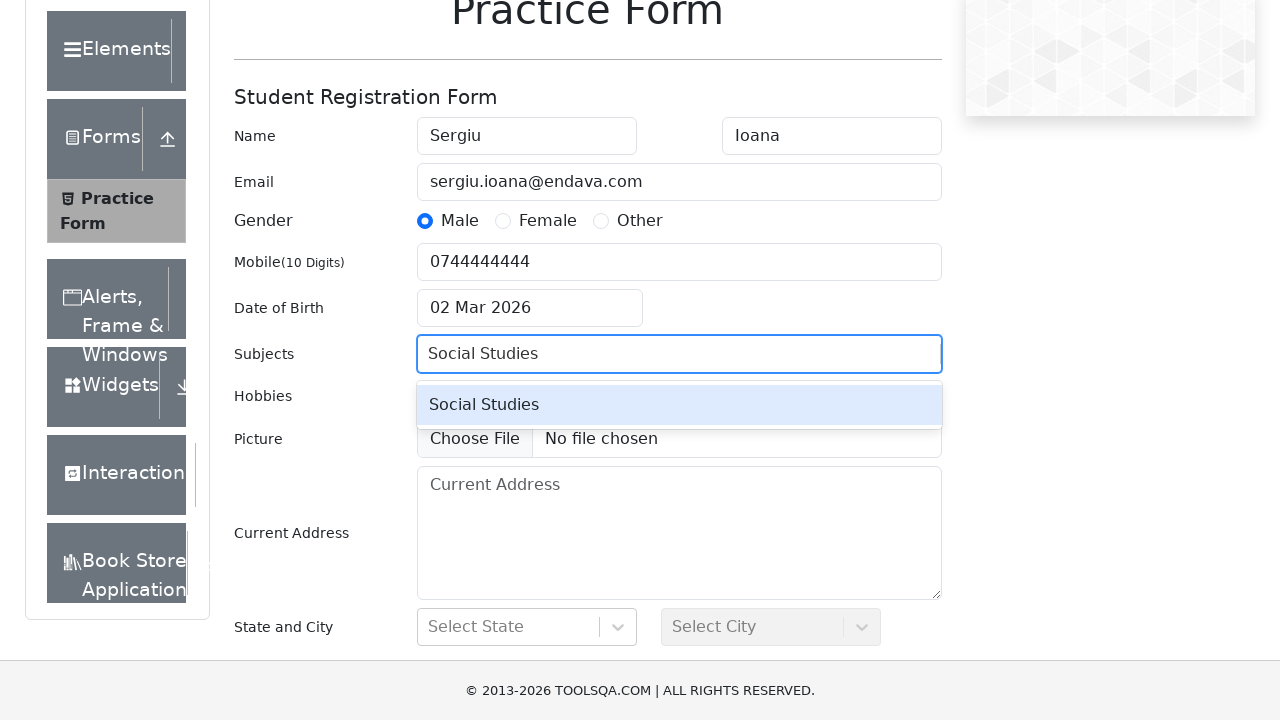

Pressed Enter to confirm subject selection on #subjectsInput
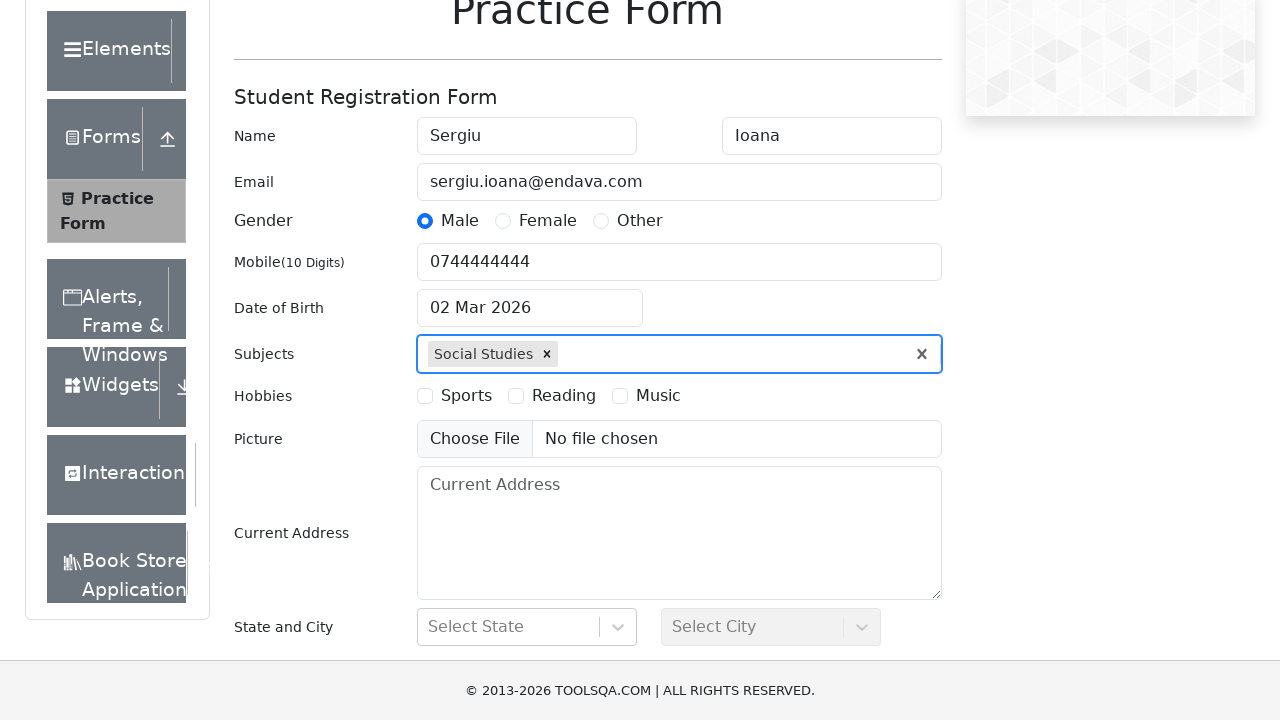

Located state dropdown input element
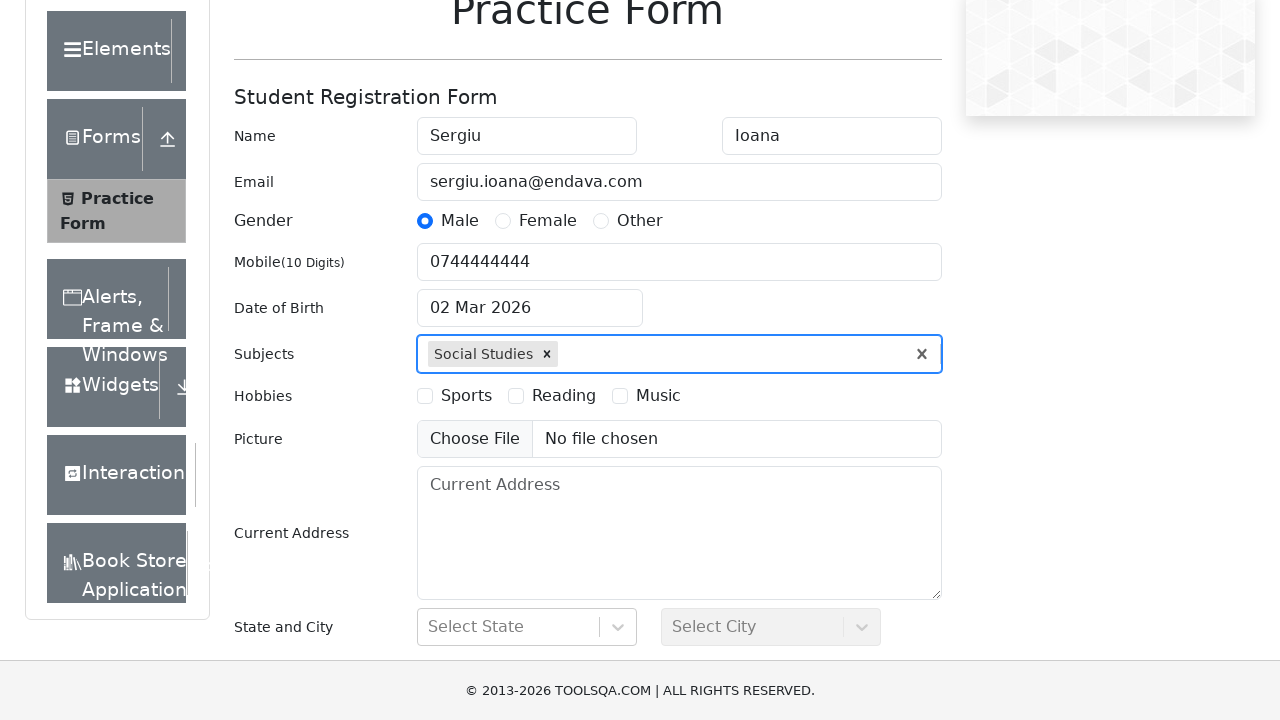

Clicked on state dropdown to open it at (430, 627) on #react-select-3-input
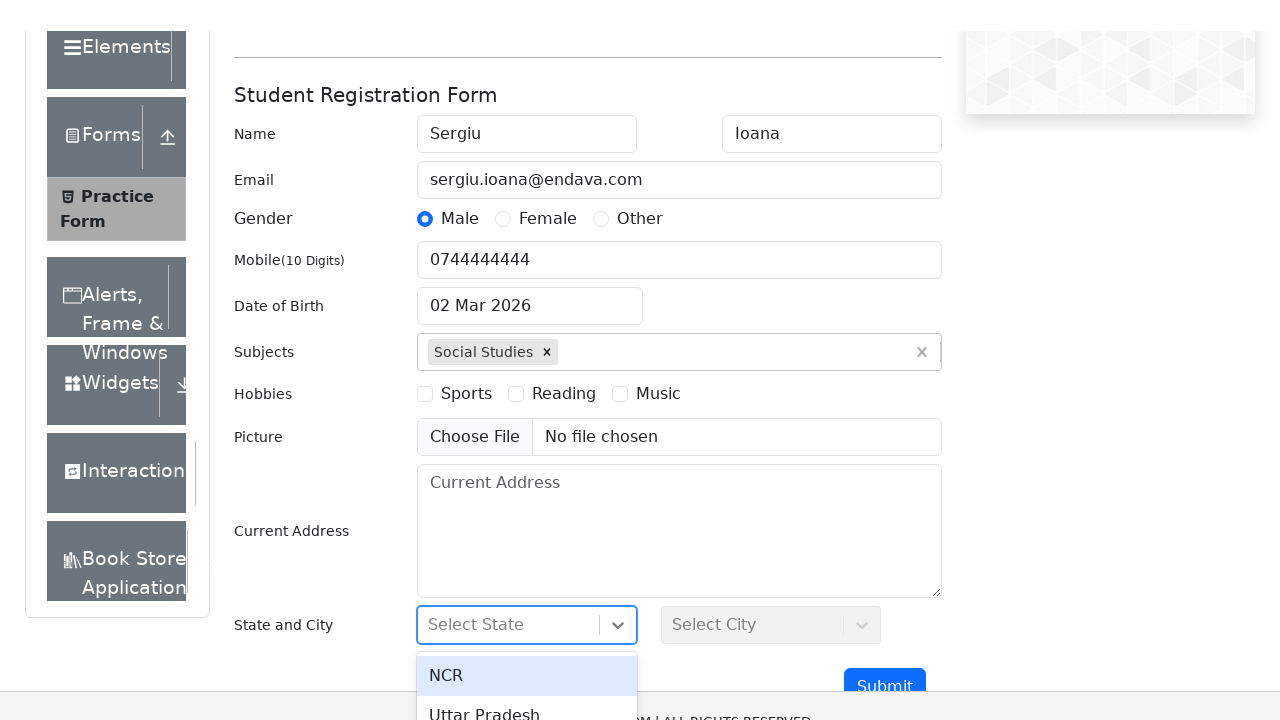

Filled state dropdown with 'NCR' on #react-select-3-input
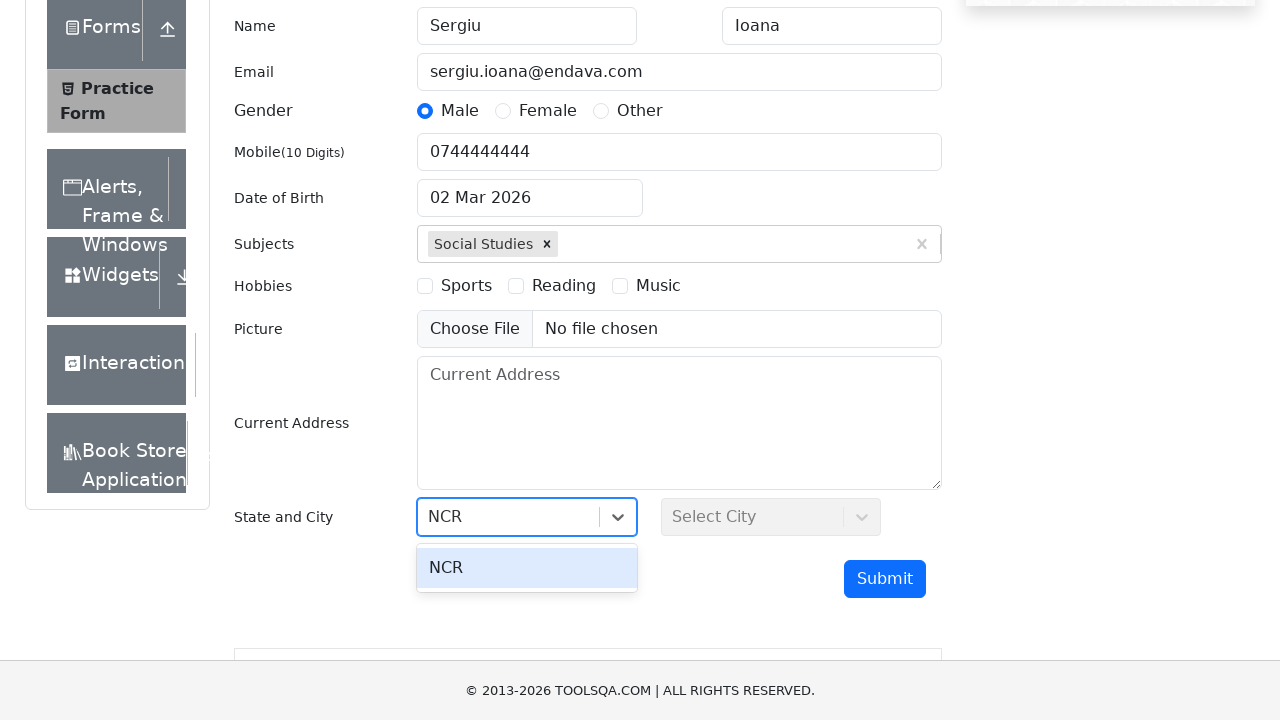

Pressed Enter to confirm state selection 'NCR' on #react-select-3-input
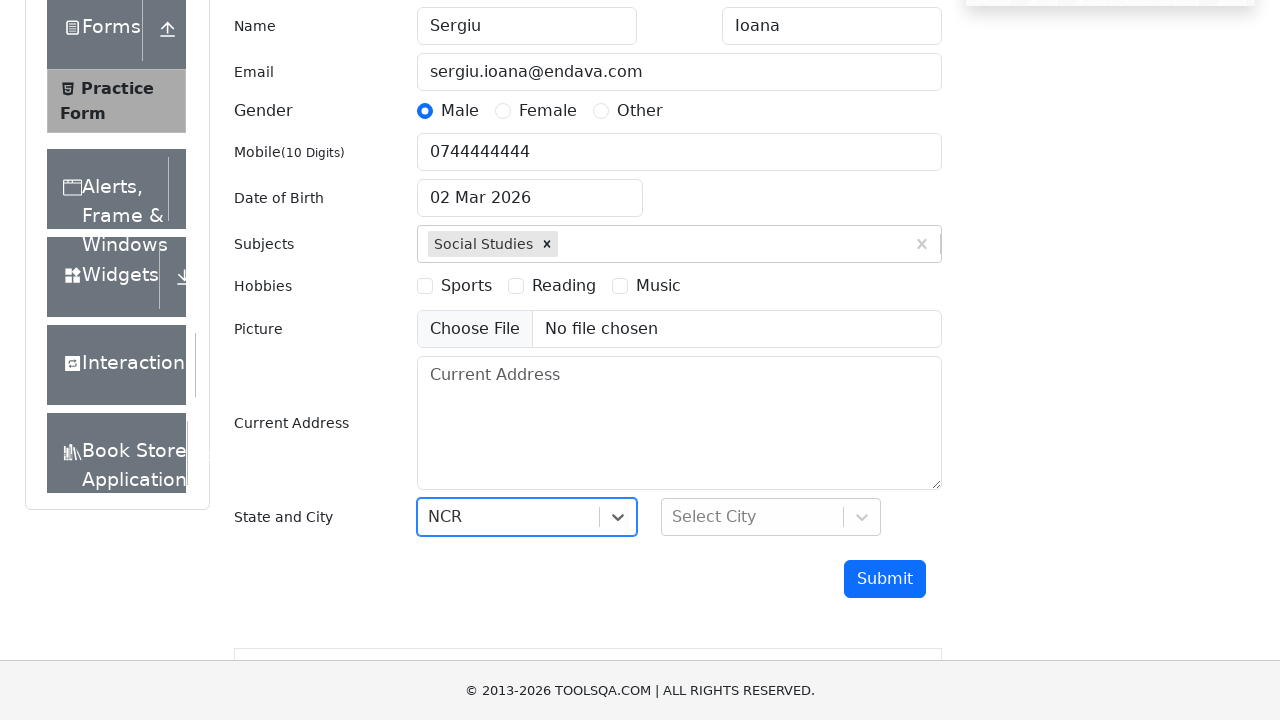

Located city dropdown input element
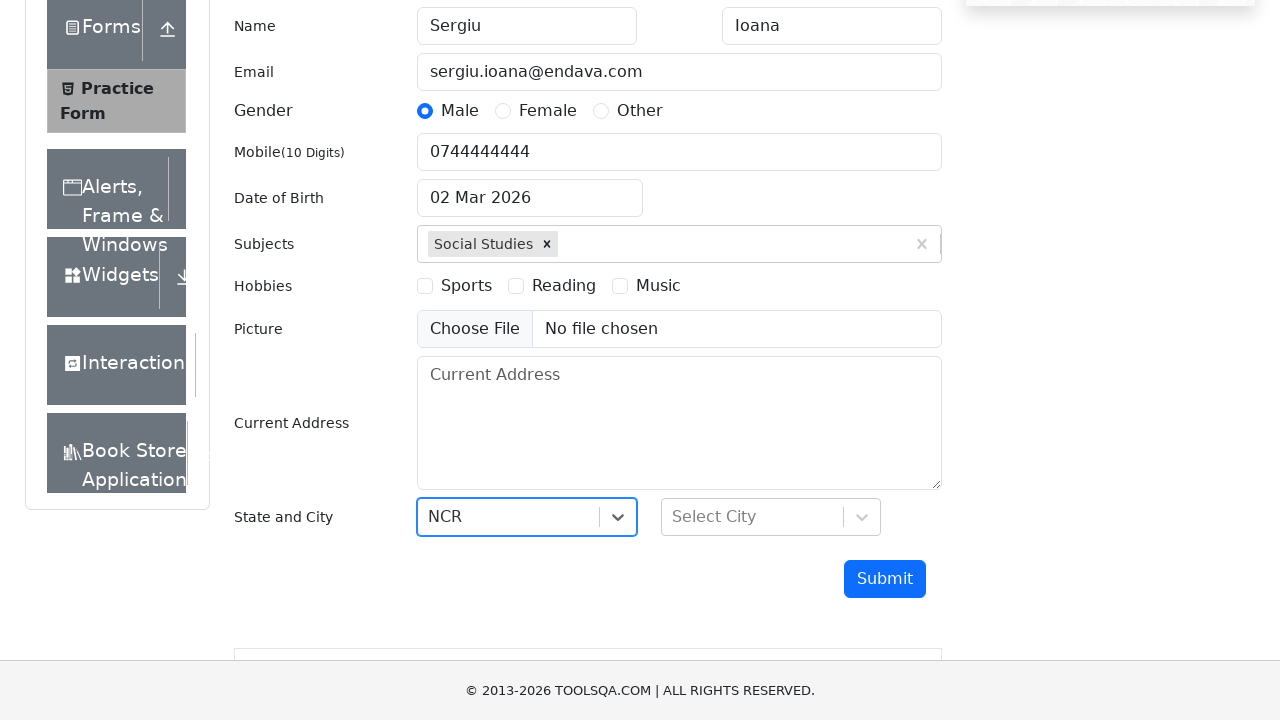

Clicked on city dropdown to open it at (674, 517) on #react-select-4-input
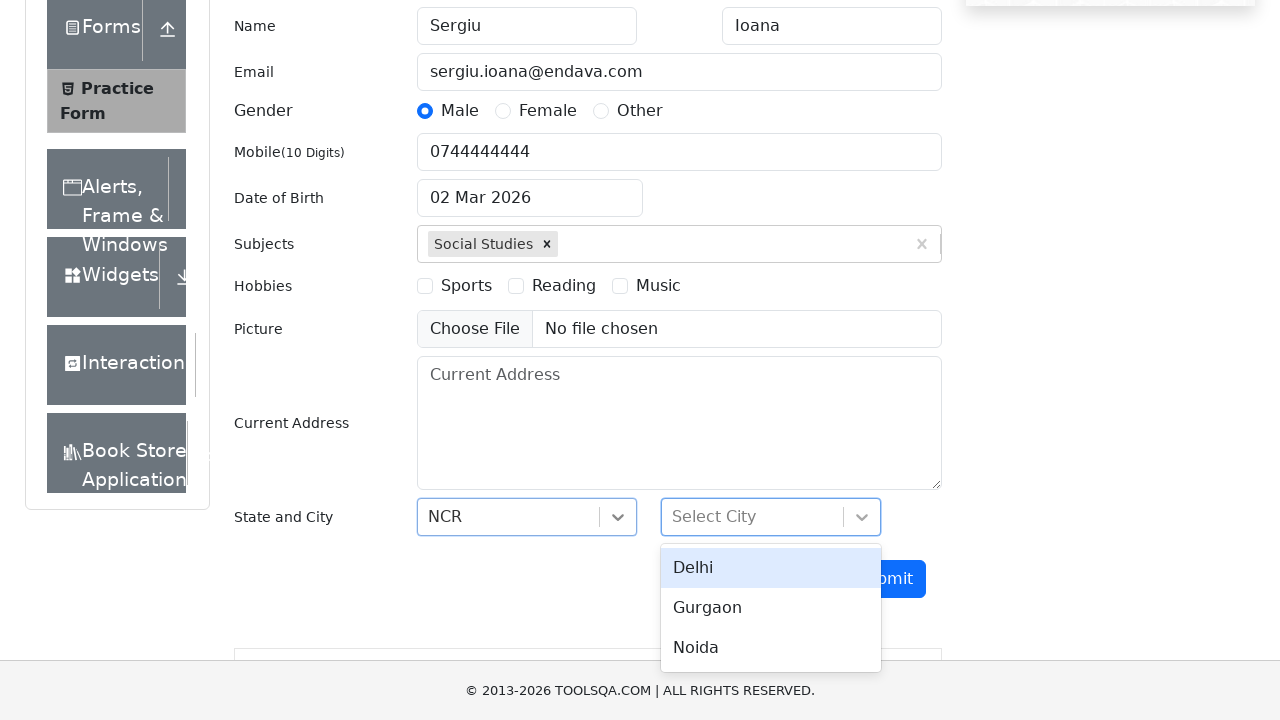

Filled city dropdown with 'Delhi' on #react-select-4-input
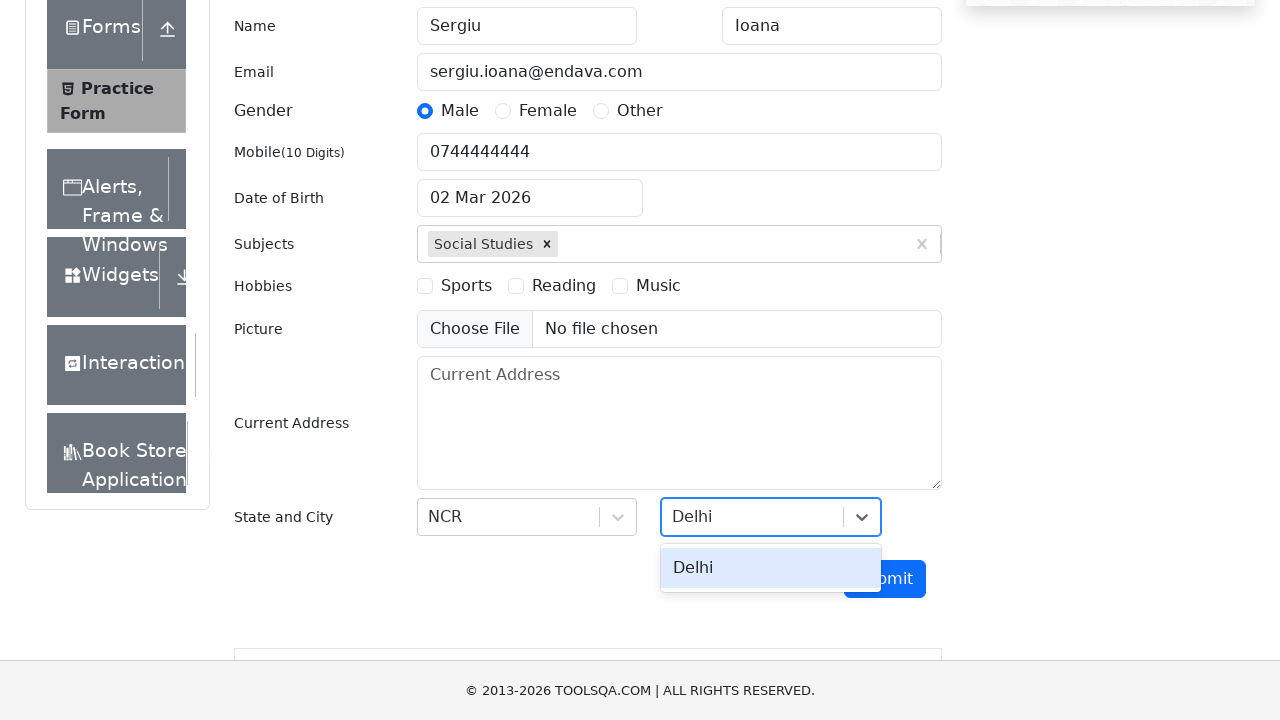

Pressed Enter to confirm city selection 'Delhi' on #react-select-4-input
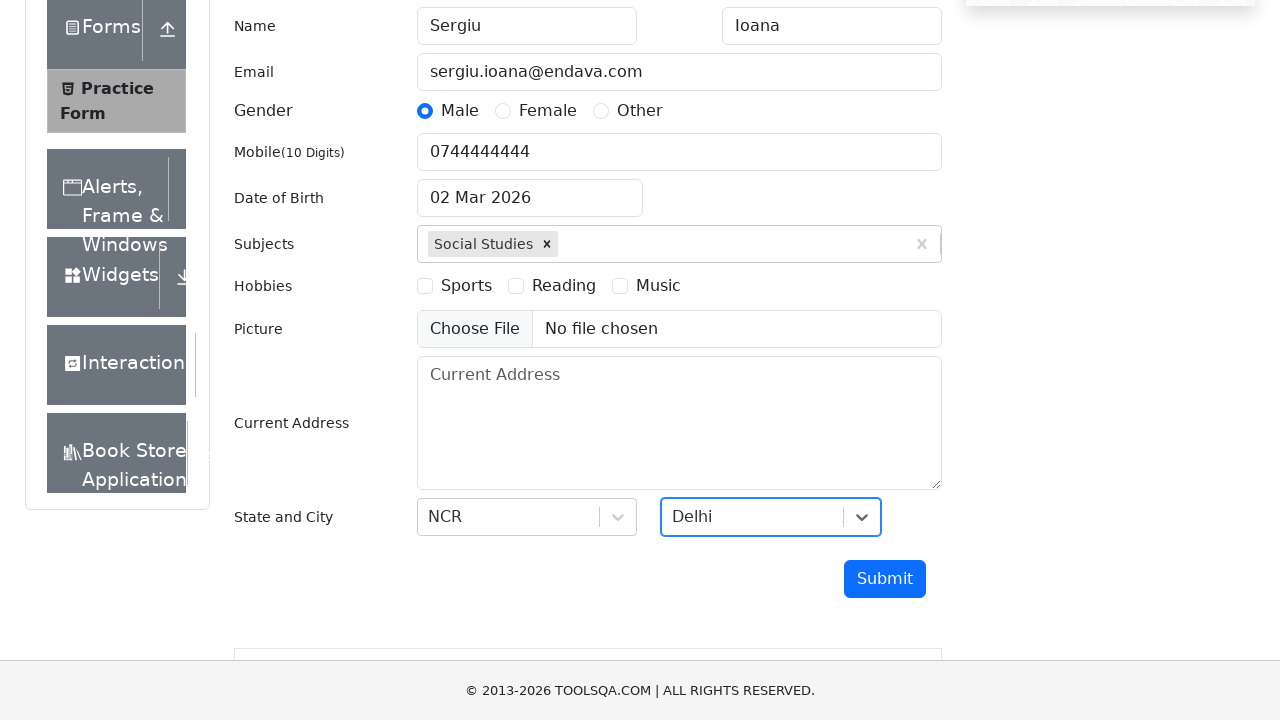

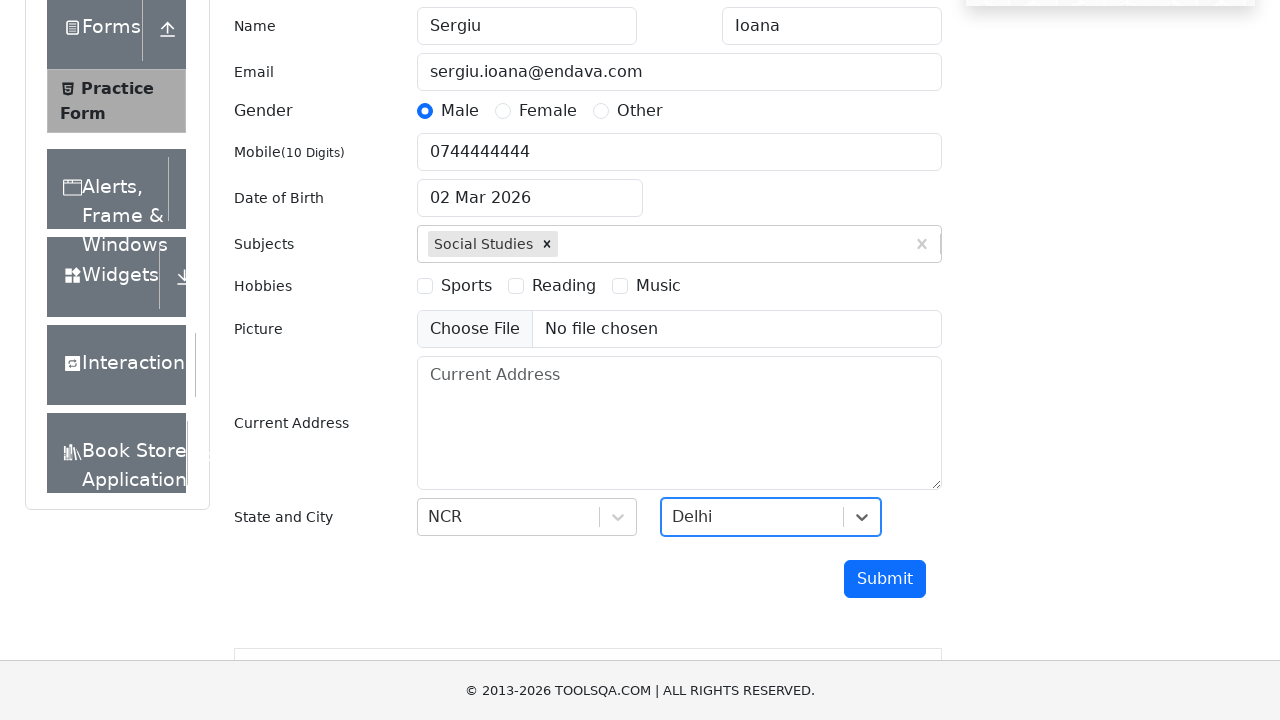